Tests browser window positioning and resizing by changing window dimensions and position multiple times

Starting URL: https://demoqa.com/text-box

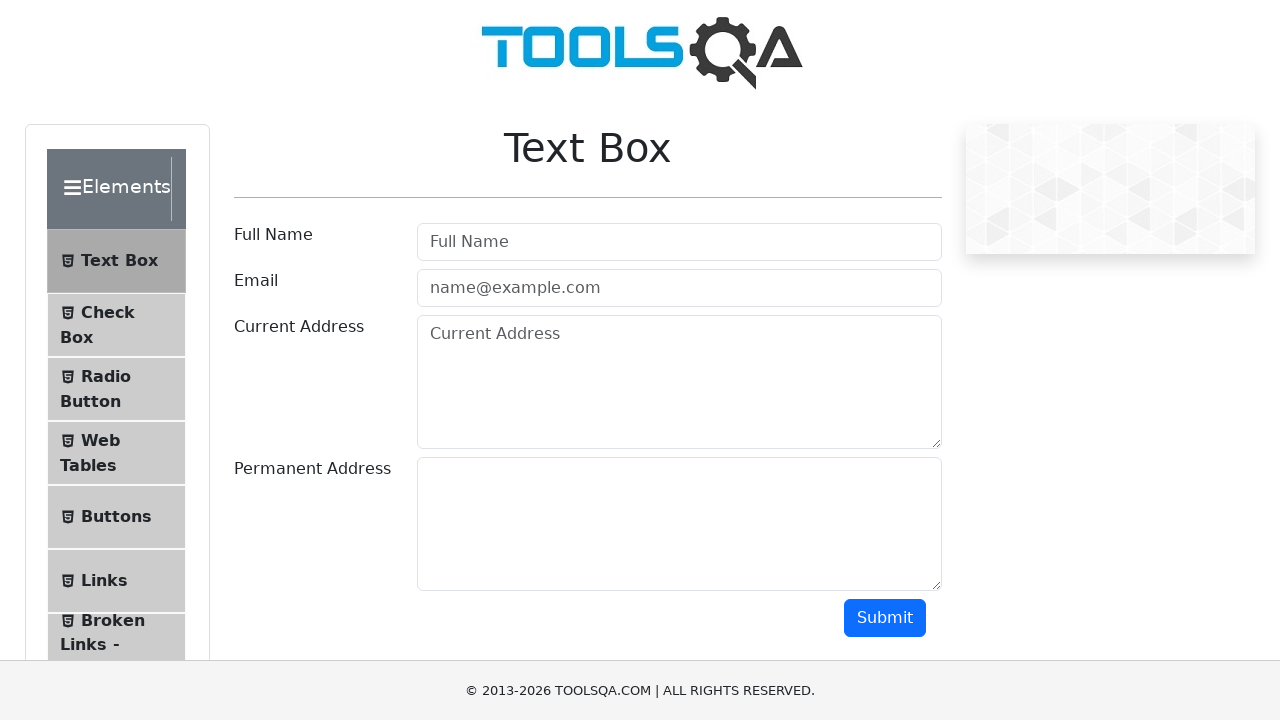

Navigated to https://demoqa.com/text-box
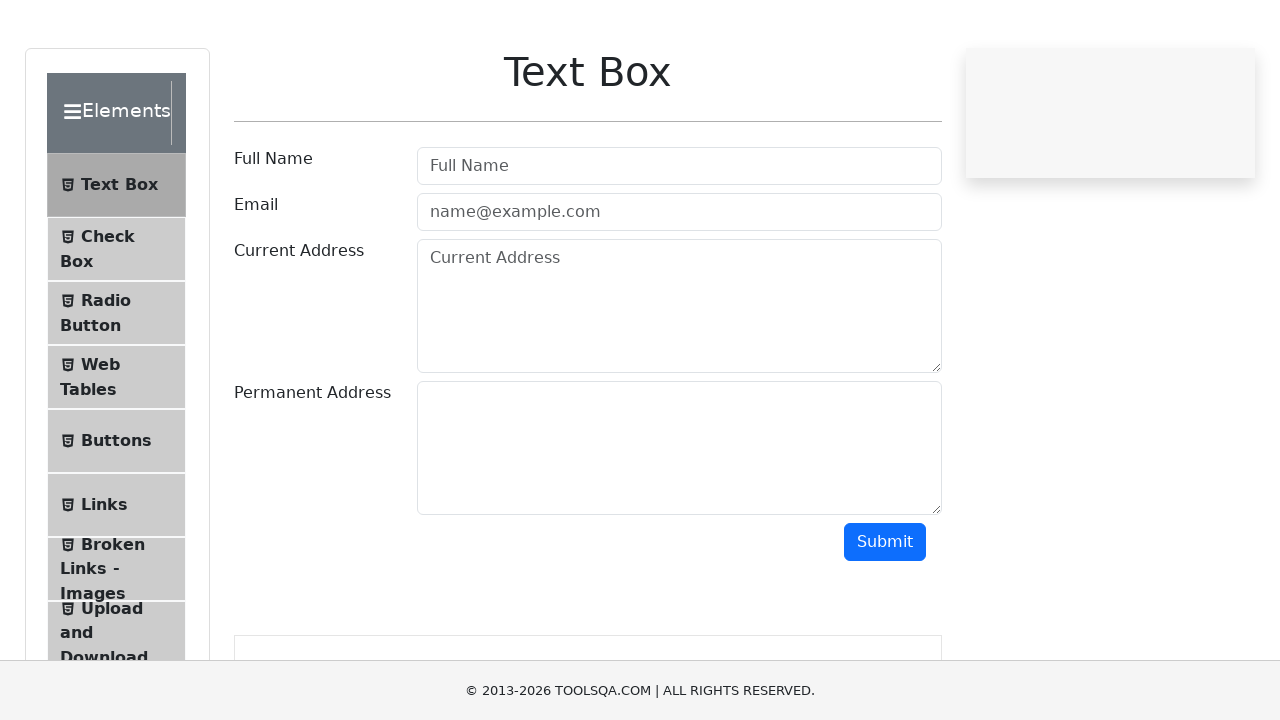

Set initial viewport size to 400x600
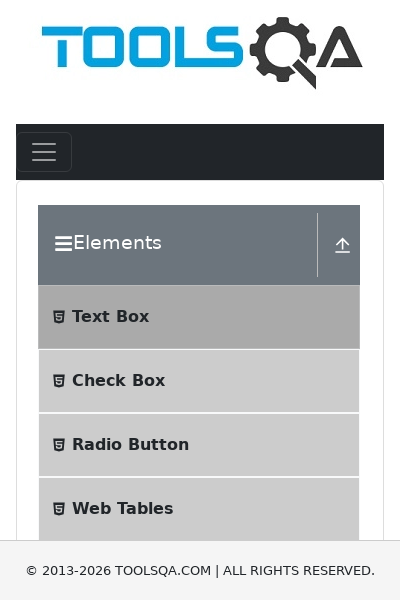

Maintained viewport size at 400x600 with new position
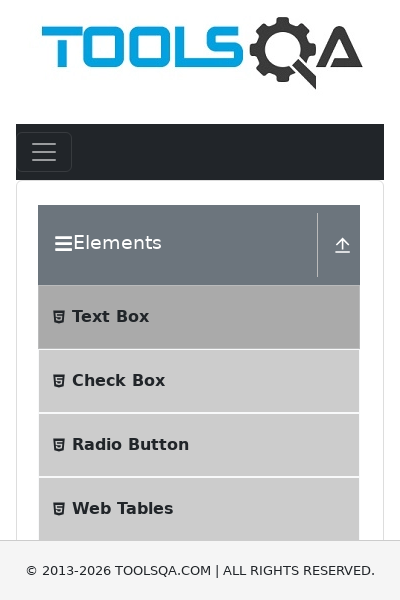

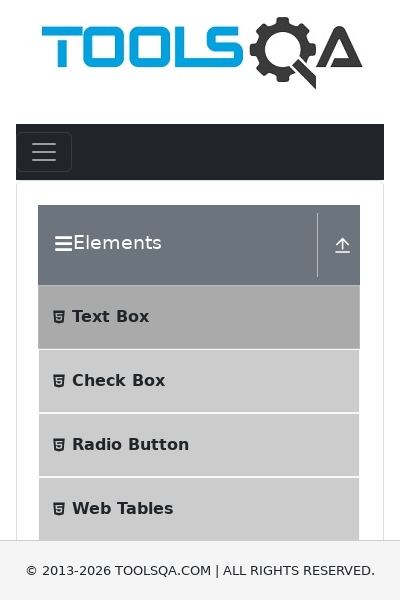